Clicks the Long Page link under Chapter 4 and verifies navigation to the correct page

Starting URL: https://bonigarcia.dev/selenium-webdriver-java/

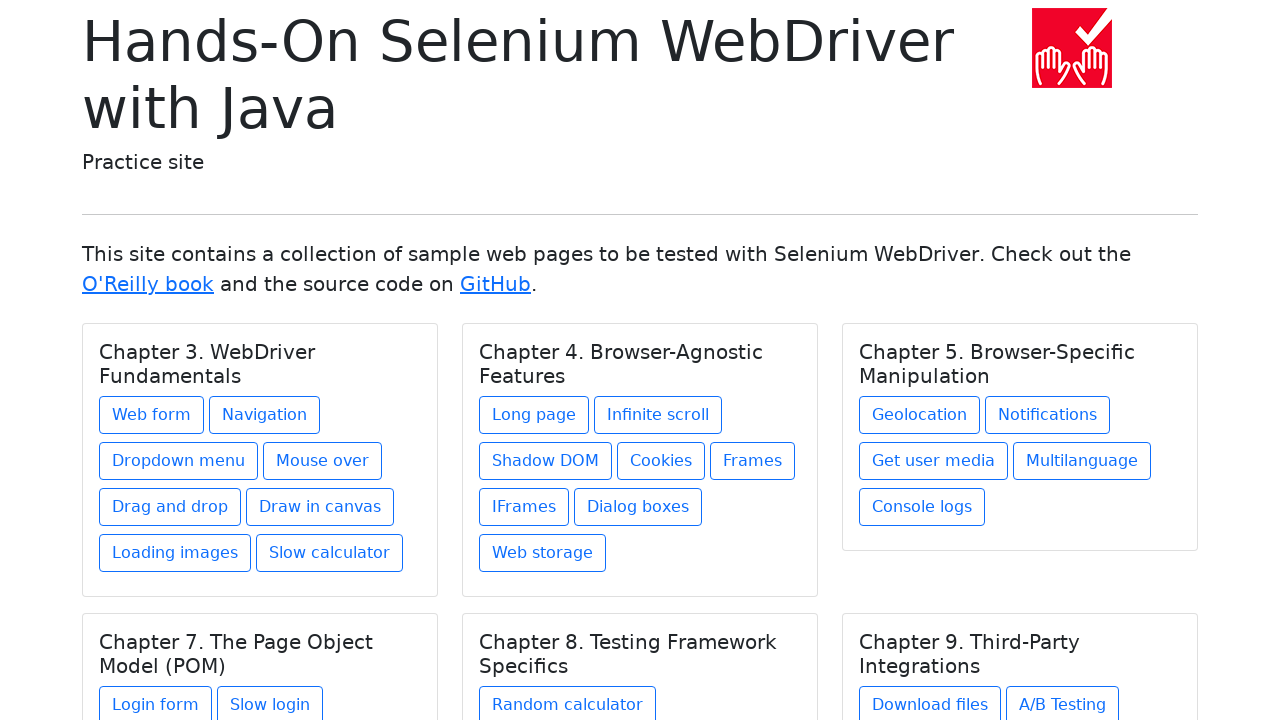

Clicked the Long Page link under Chapter 4 at (534, 415) on xpath=//h5[text()='Chapter 4. Browser-Agnostic Features']/../a[contains(@href, '
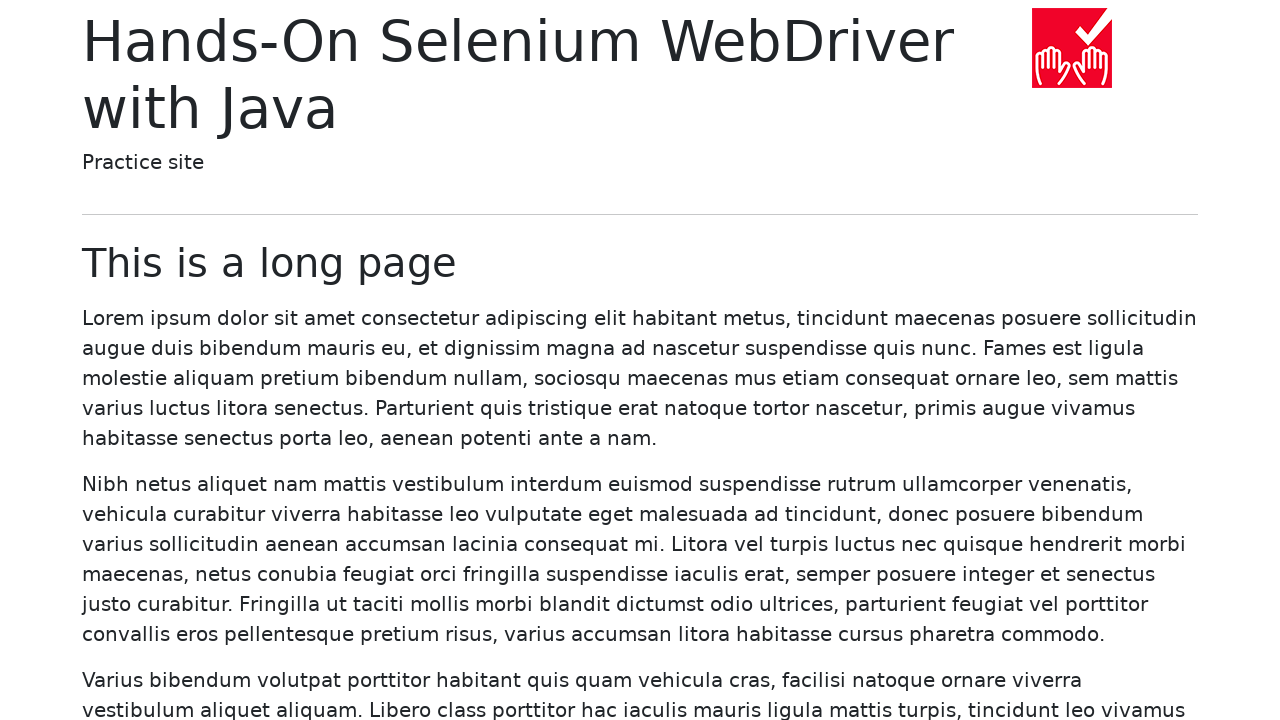

Waited for title element to load
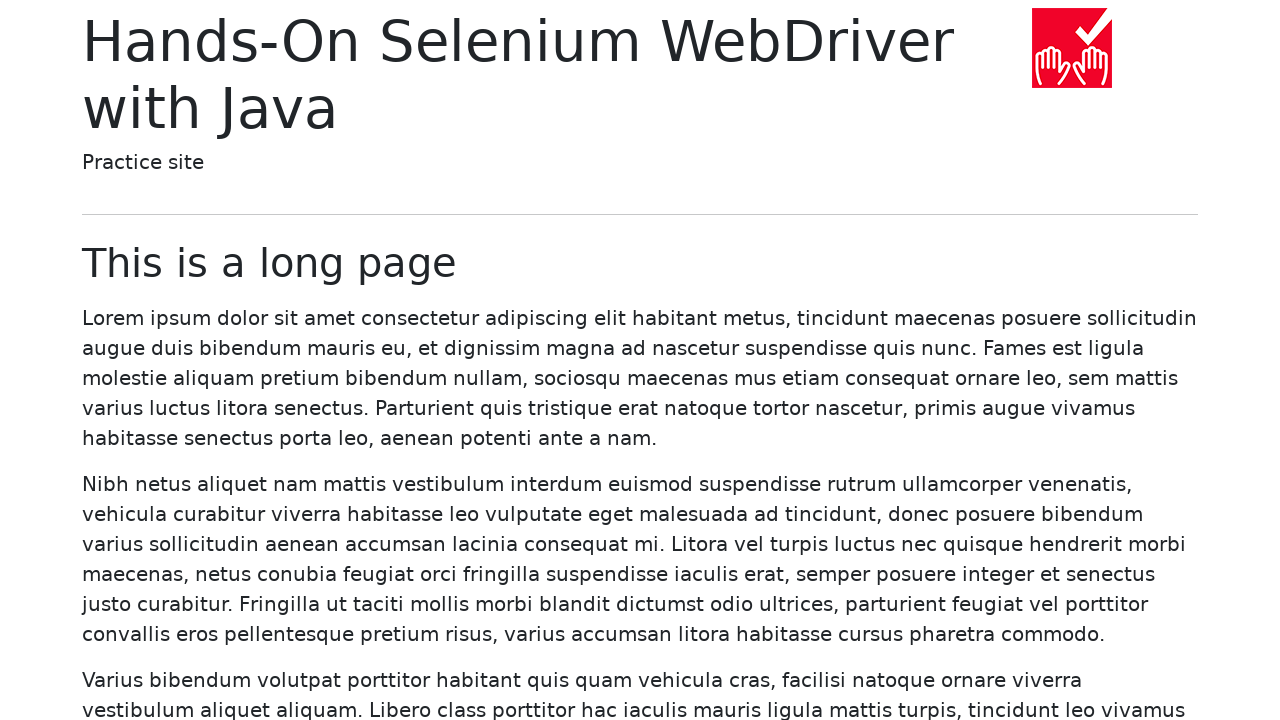

Located the page title element
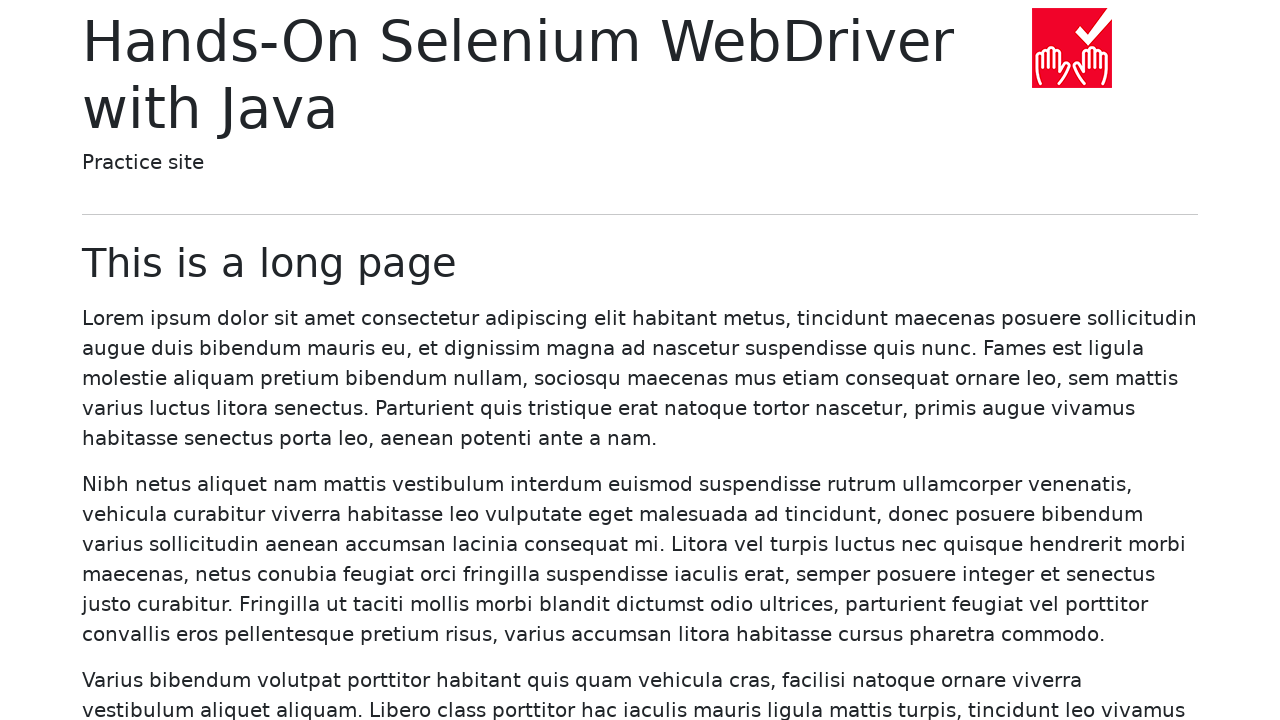

Verified navigation to correct URL: https://bonigarcia.dev/selenium-webdriver-java/long-page.html
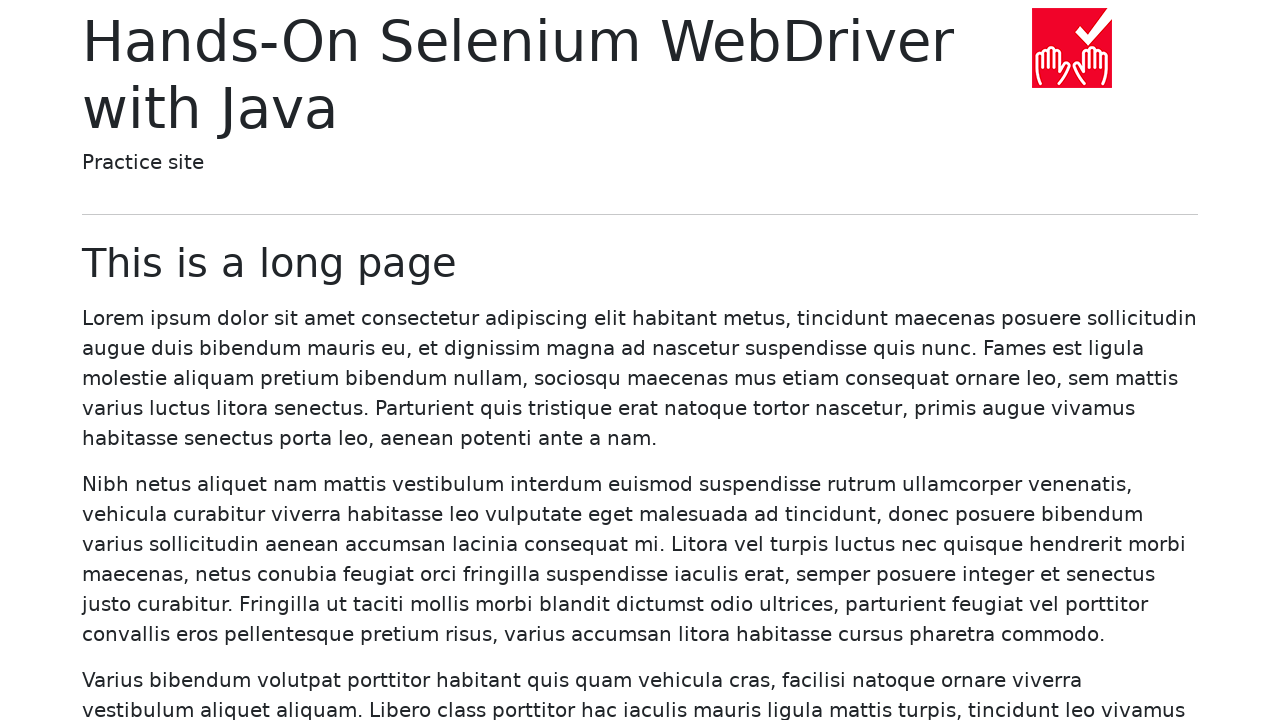

Verified page title is 'This is a long page'
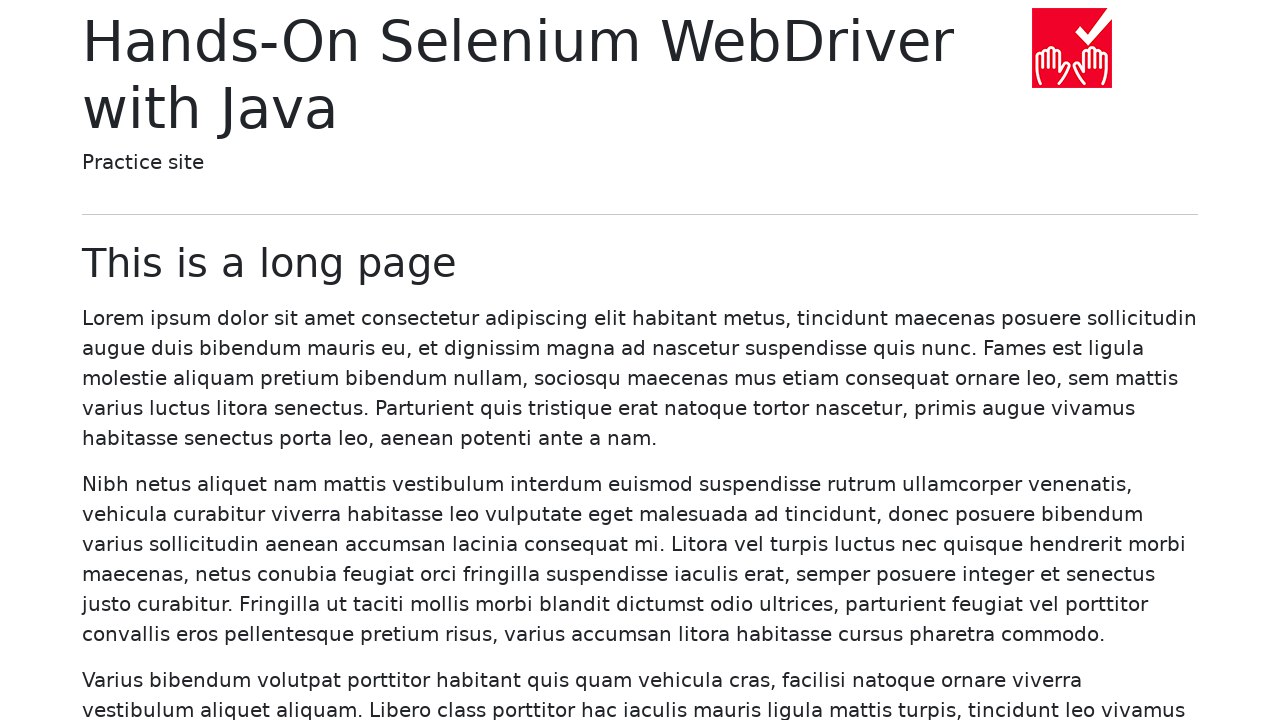

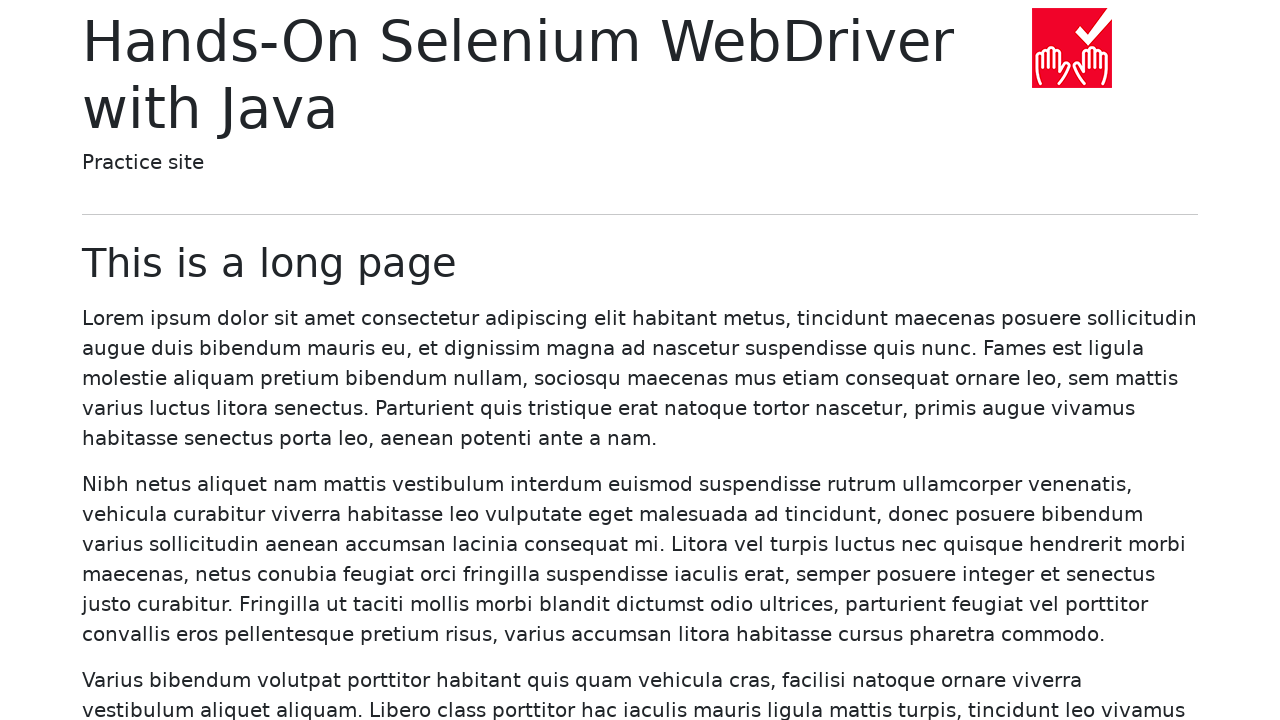